Tests checkbox functionality by locating two checkboxes and clicking them if they are not already selected

Starting URL: https://the-internet.herokuapp.com/checkboxes

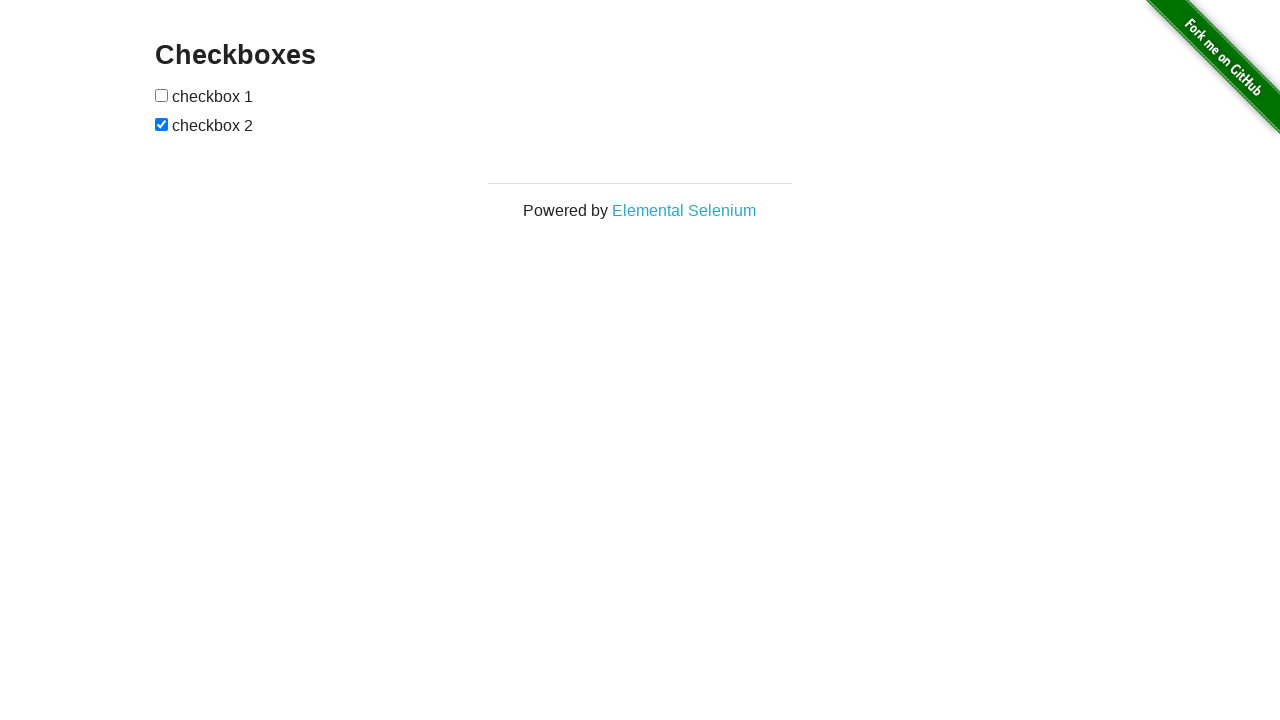

Located first checkbox element
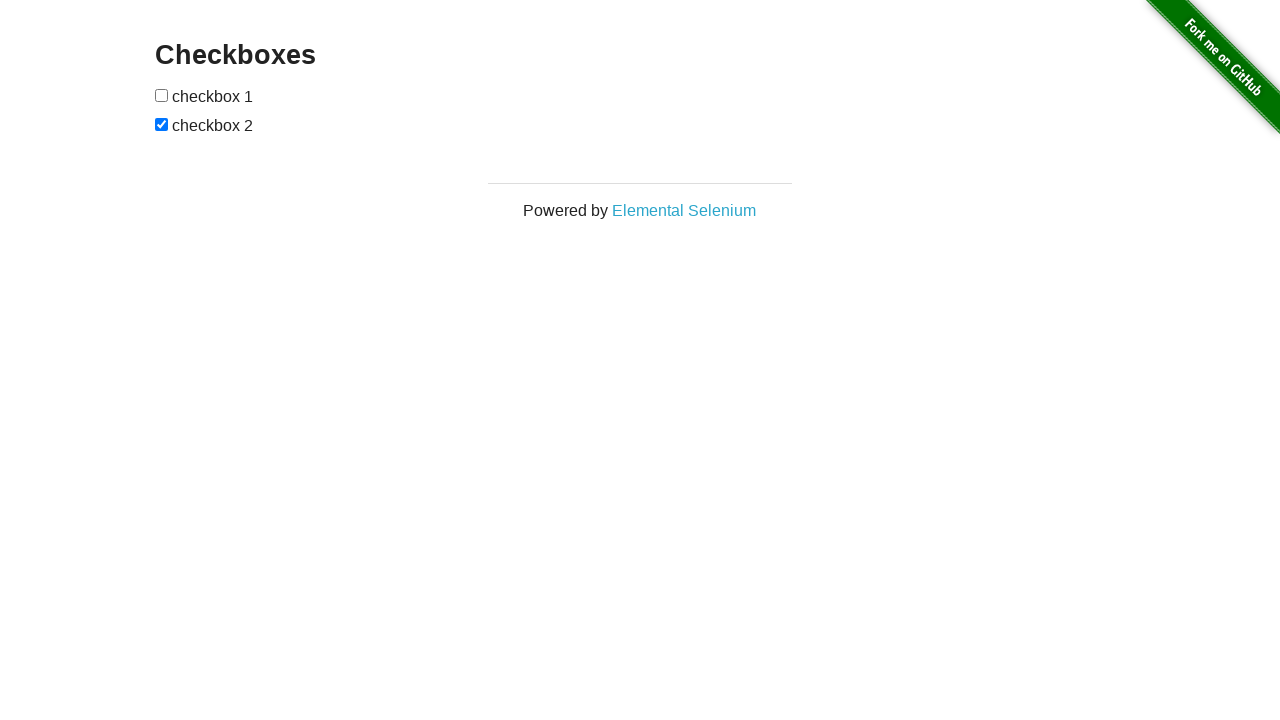

Located second checkbox element
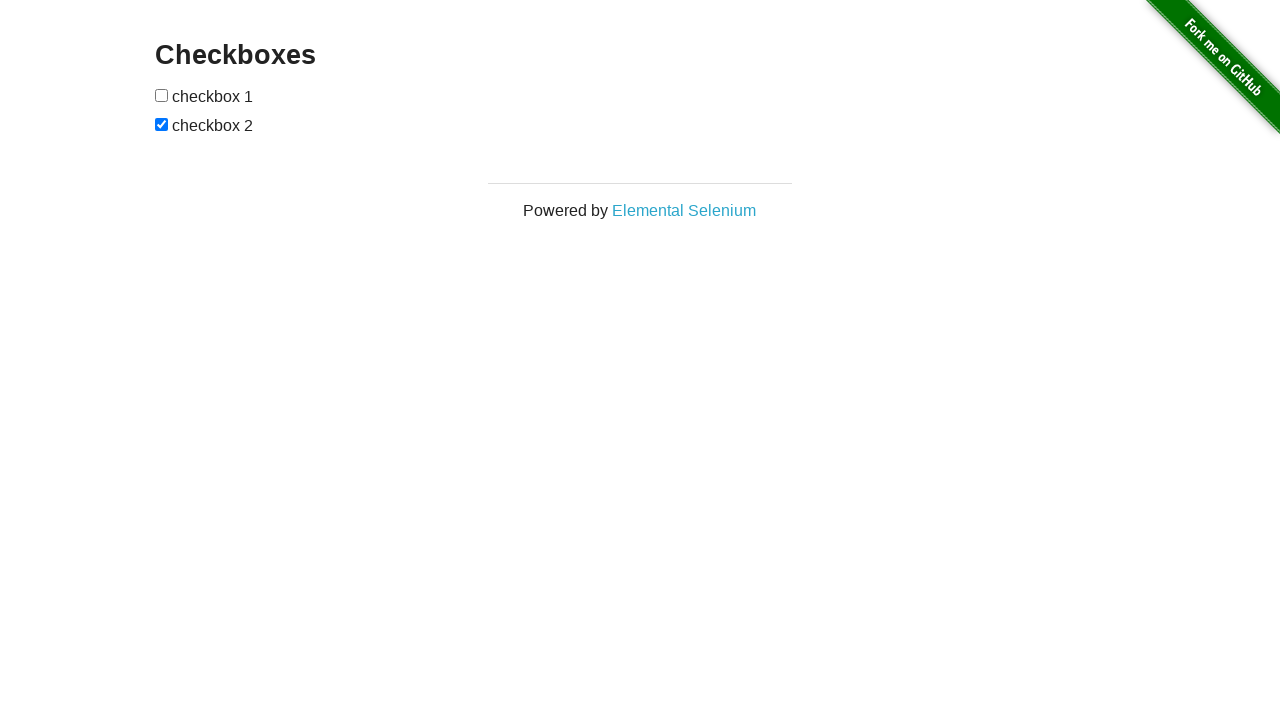

Checked first checkbox - it was not selected
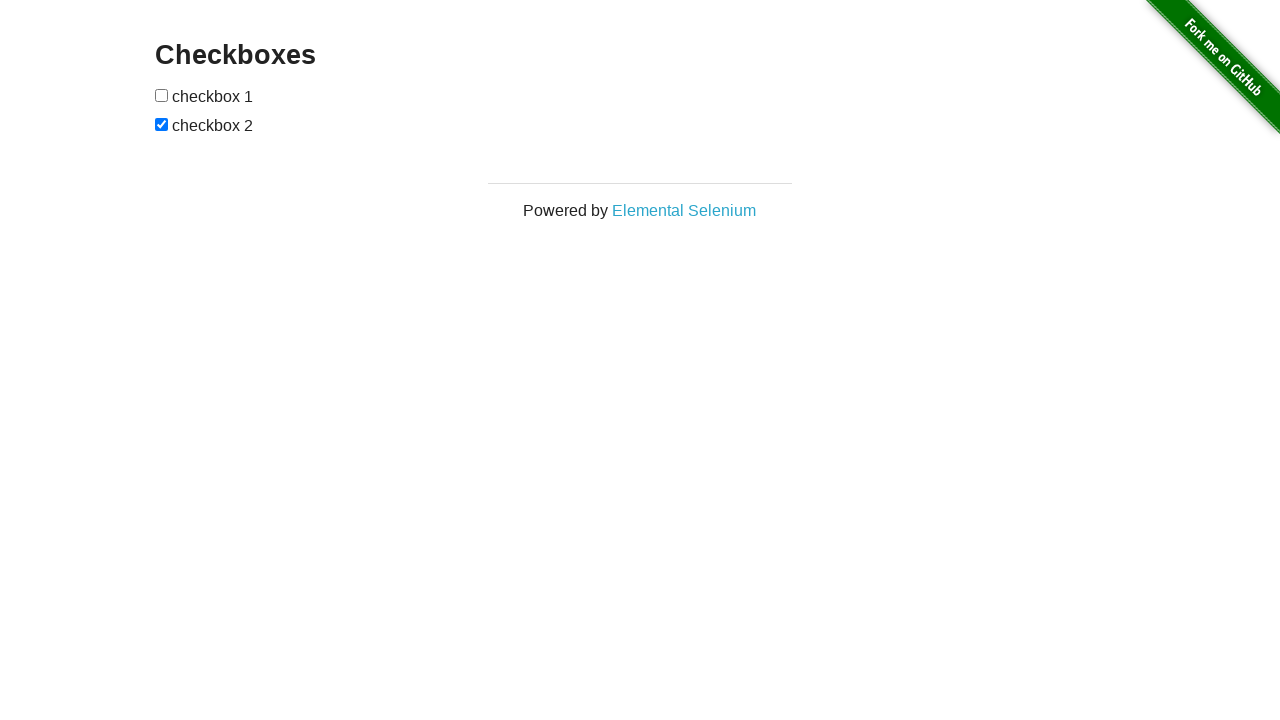

Clicked first checkbox at (162, 95) on (//input[@type='checkbox'])[1]
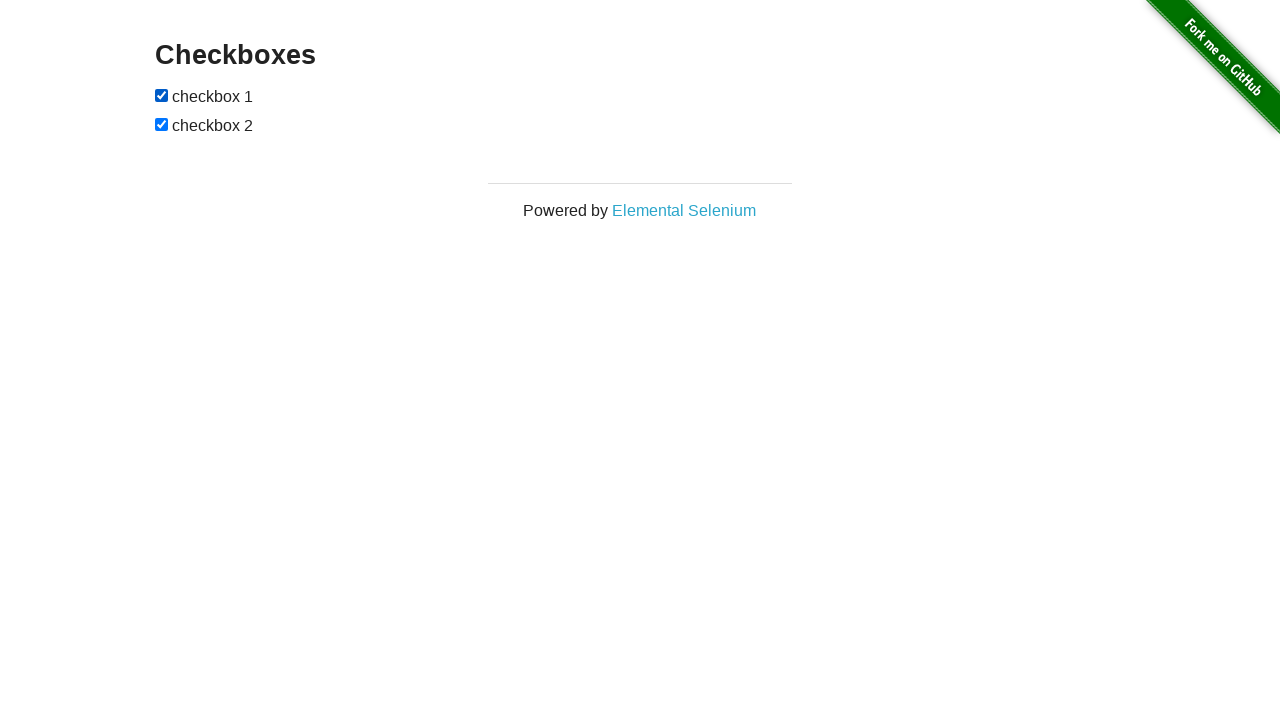

Second checkbox was already selected, skipped
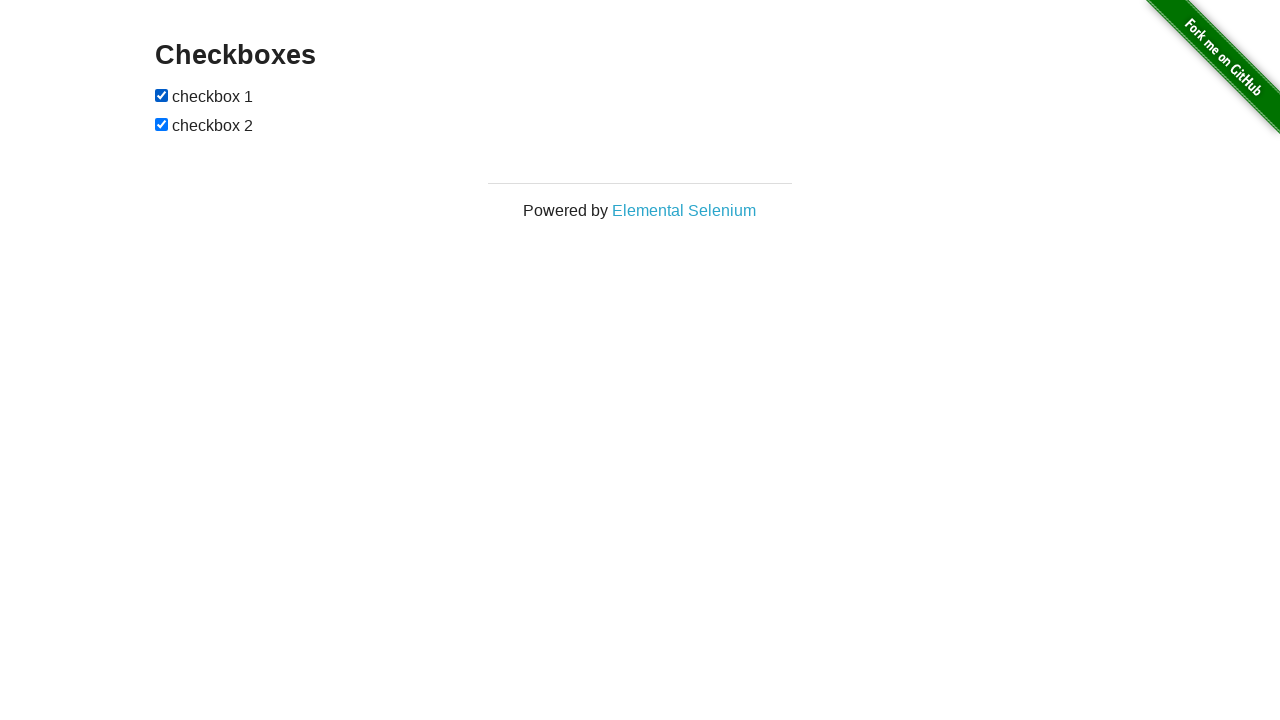

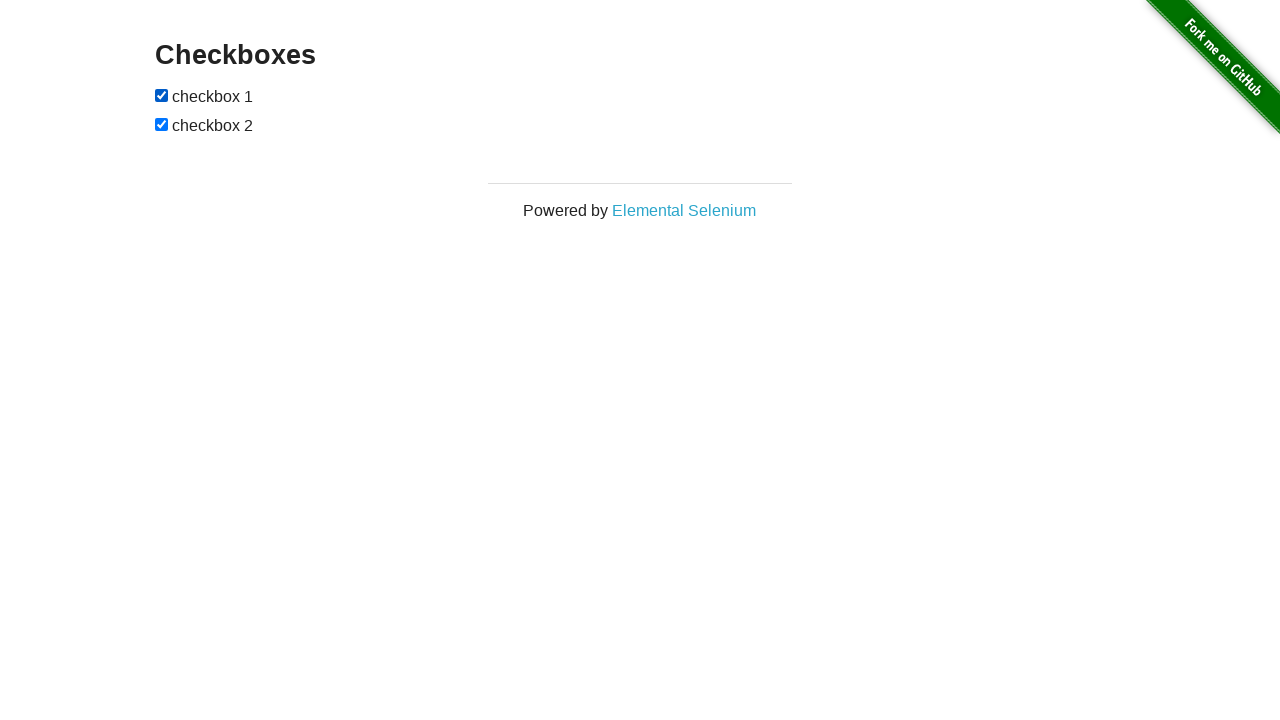